Tests marking all items as completed using the toggle-all checkbox

Starting URL: https://demo.playwright.dev/todomvc

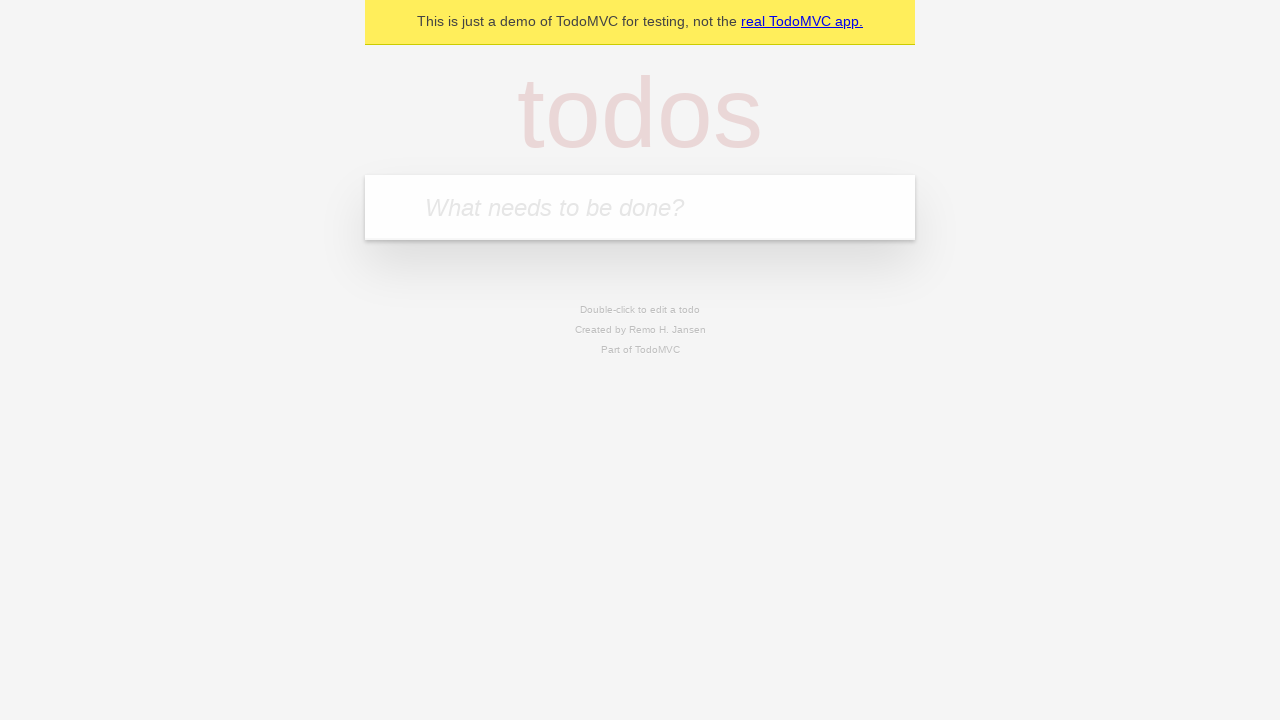

Navigated to TodoMVC demo application
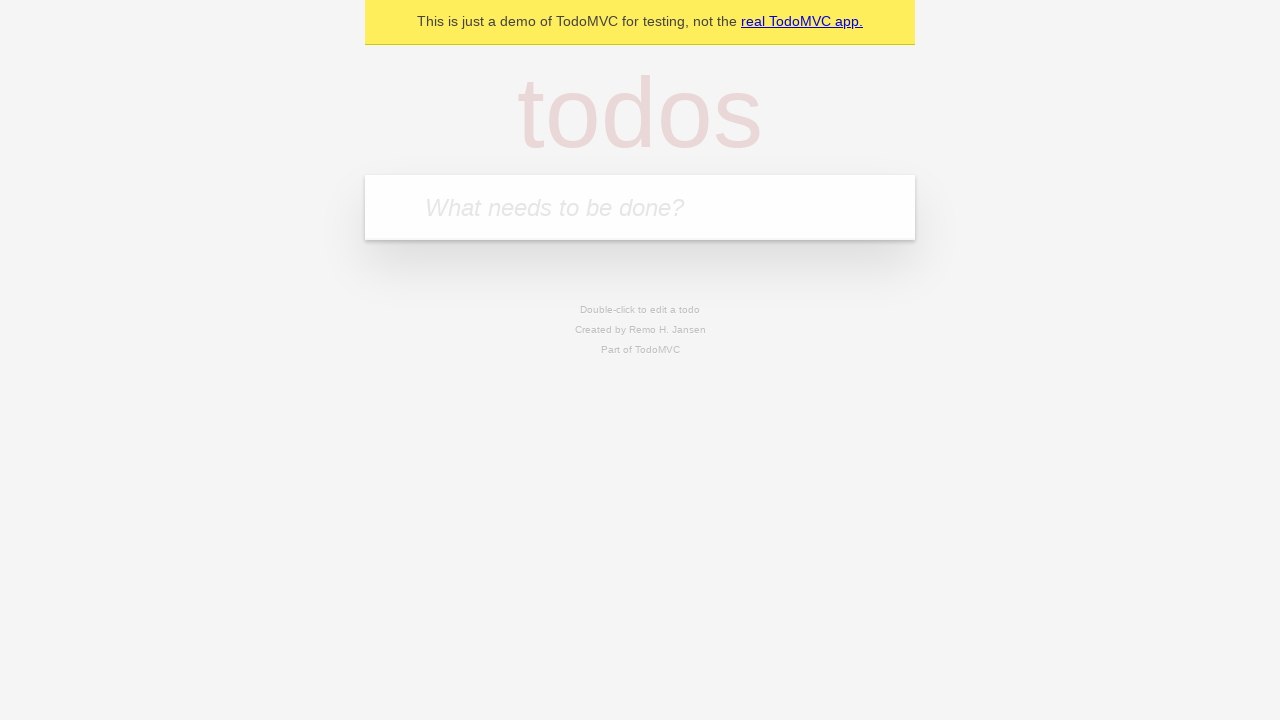

Located the new todo input field
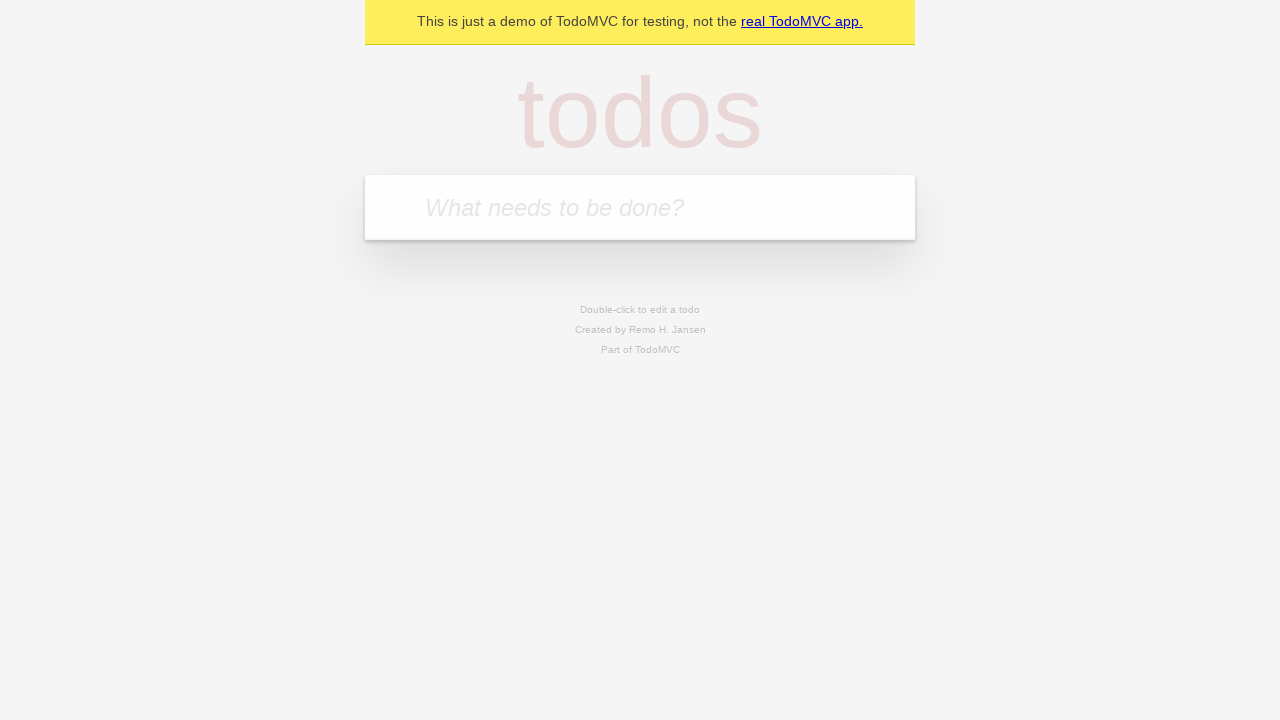

Filled new todo input with 'buy some cheese' on internal:attr=[placeholder="What needs to be done?"i]
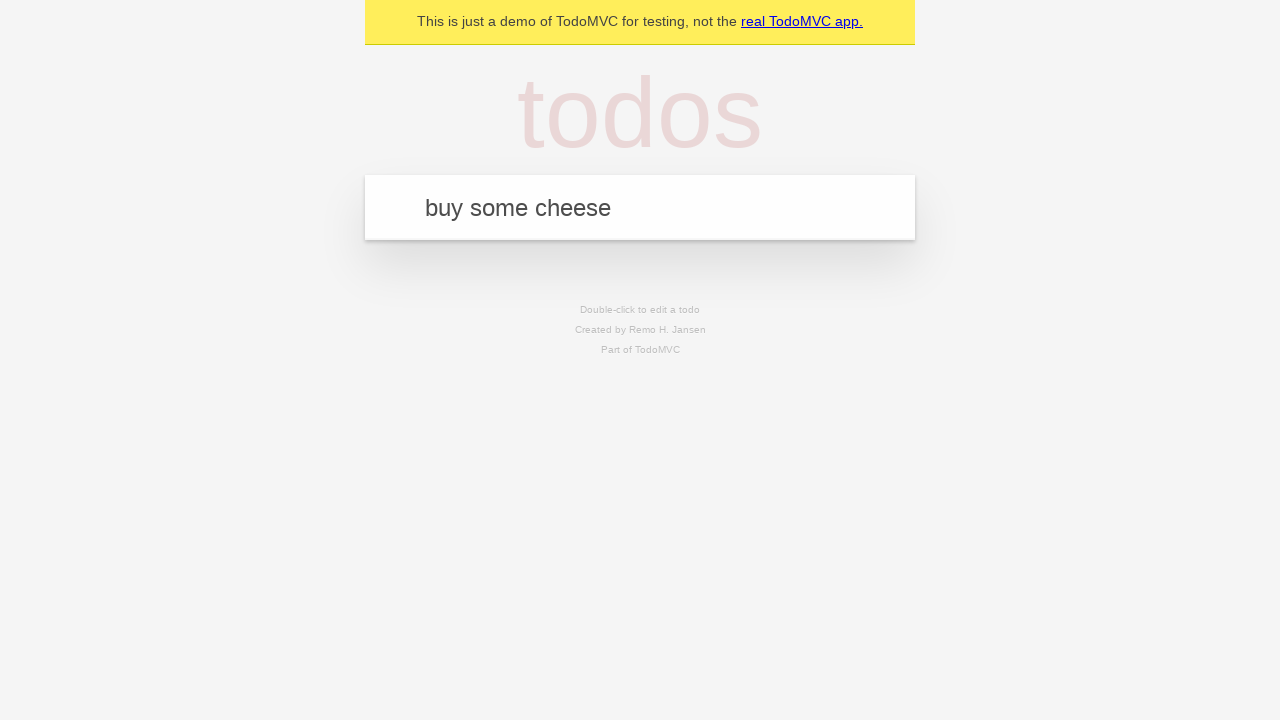

Pressed Enter to create todo item 'buy some cheese' on internal:attr=[placeholder="What needs to be done?"i]
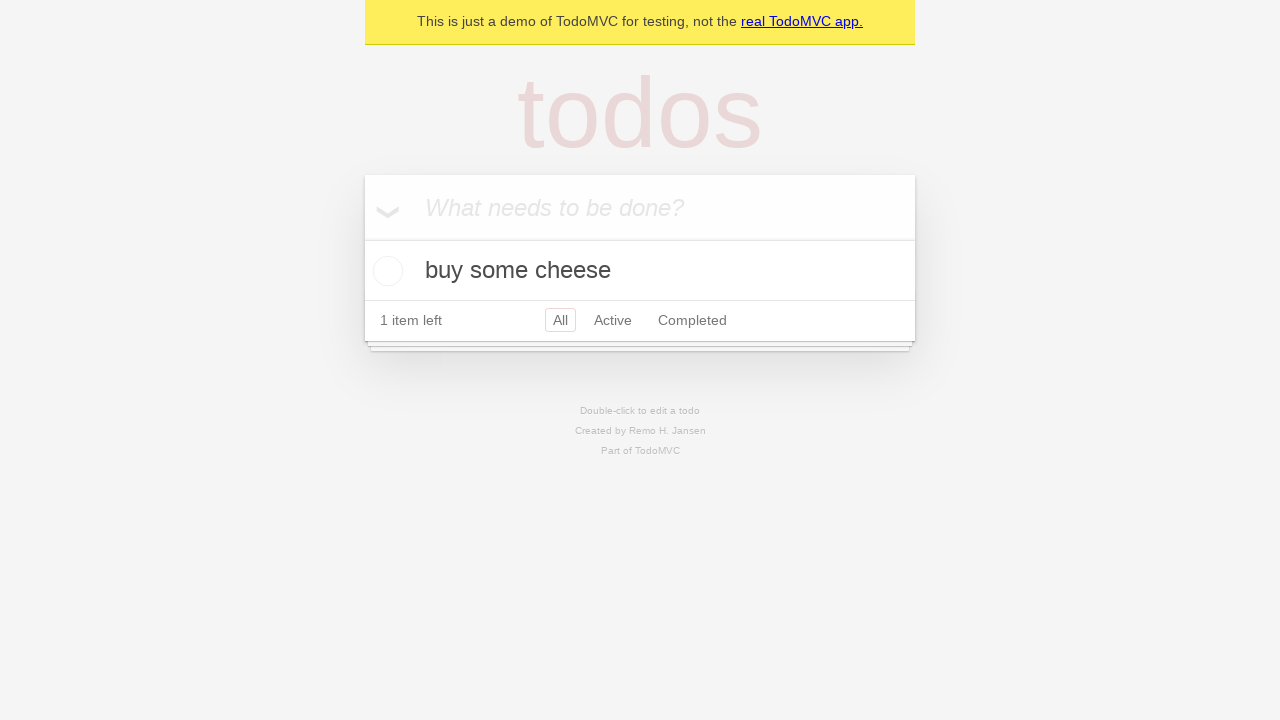

Filled new todo input with 'feed the cat' on internal:attr=[placeholder="What needs to be done?"i]
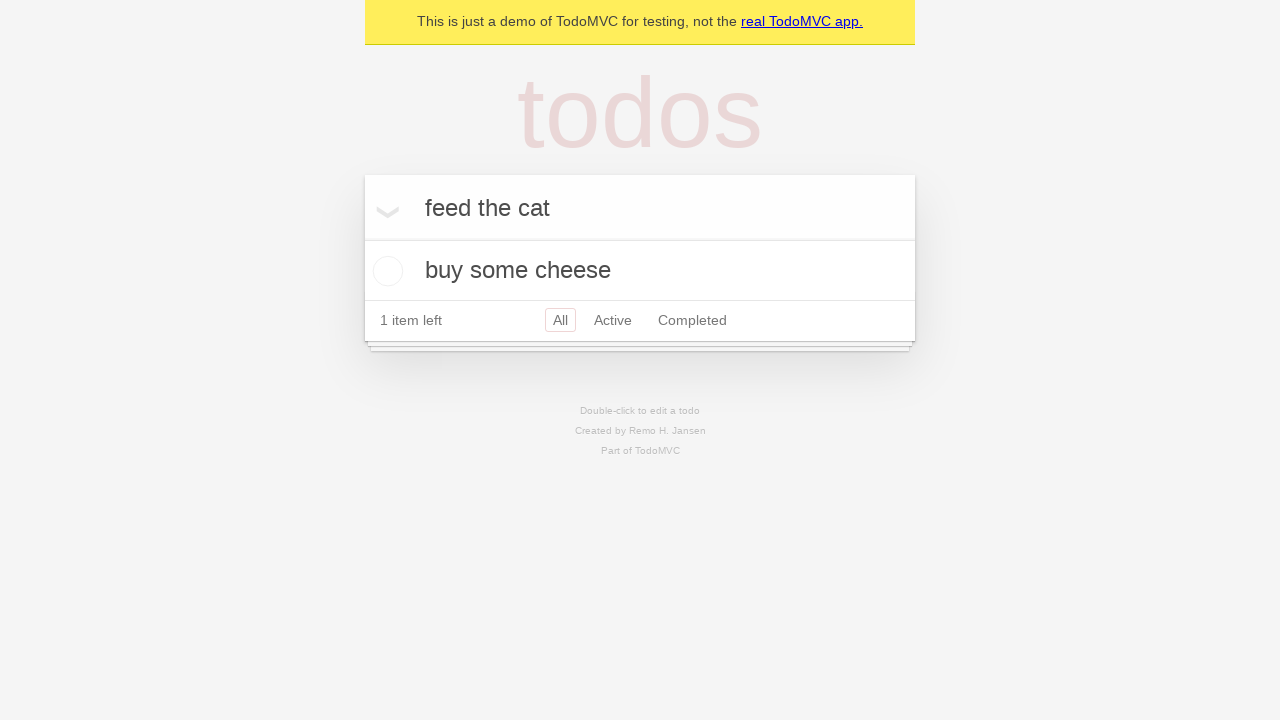

Pressed Enter to create todo item 'feed the cat' on internal:attr=[placeholder="What needs to be done?"i]
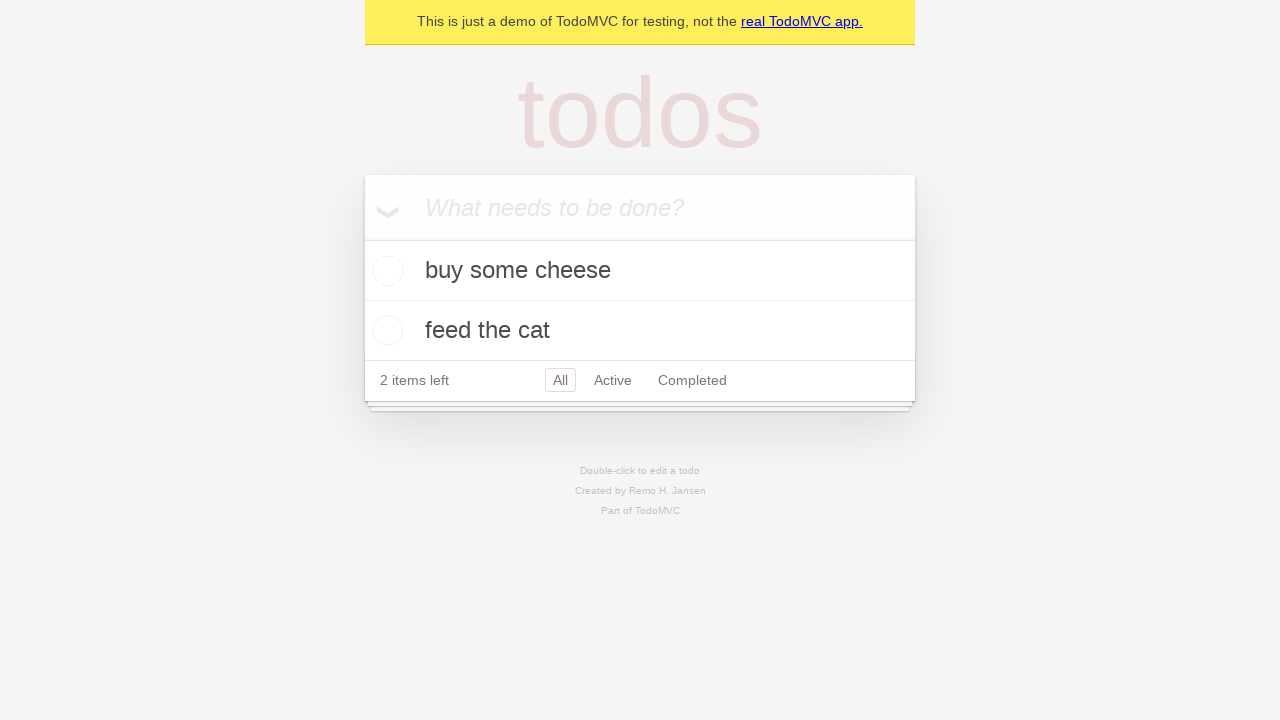

Filled new todo input with 'book a doctors appointment' on internal:attr=[placeholder="What needs to be done?"i]
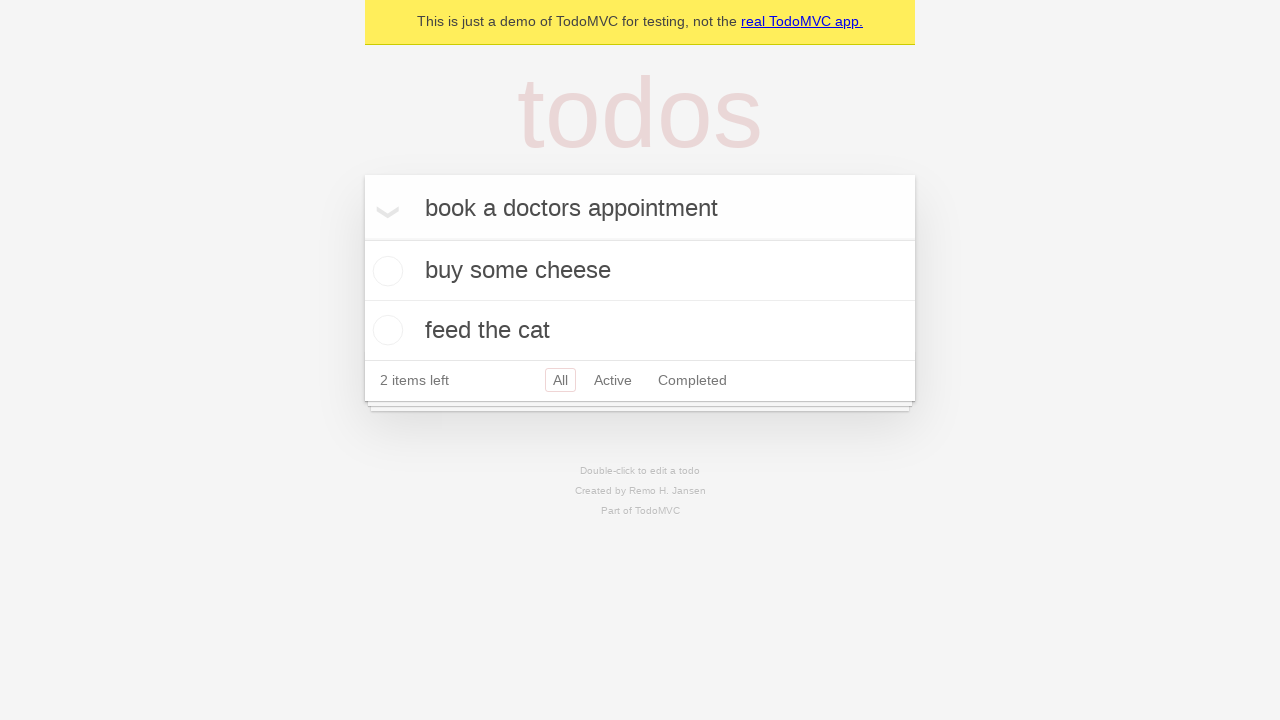

Pressed Enter to create todo item 'book a doctors appointment' on internal:attr=[placeholder="What needs to be done?"i]
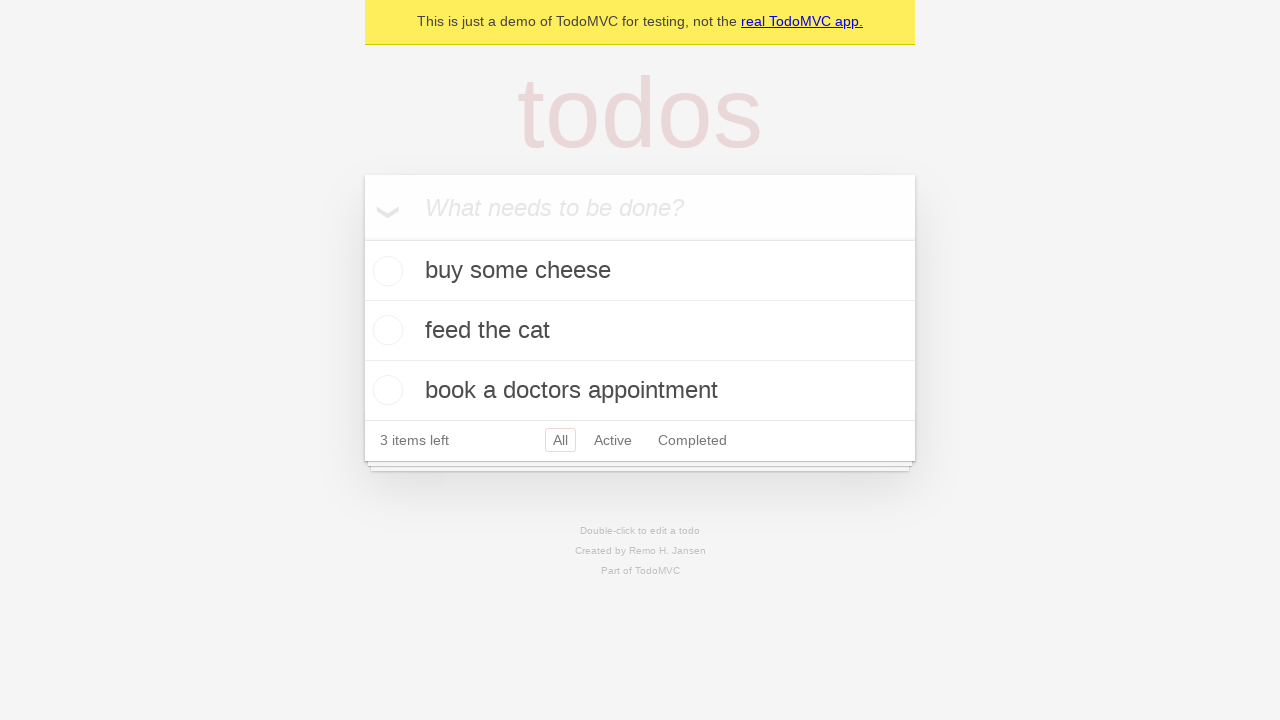

Clicked 'Mark all as complete' checkbox to toggle all items as completed at (362, 238) on internal:label="Mark all as complete"i
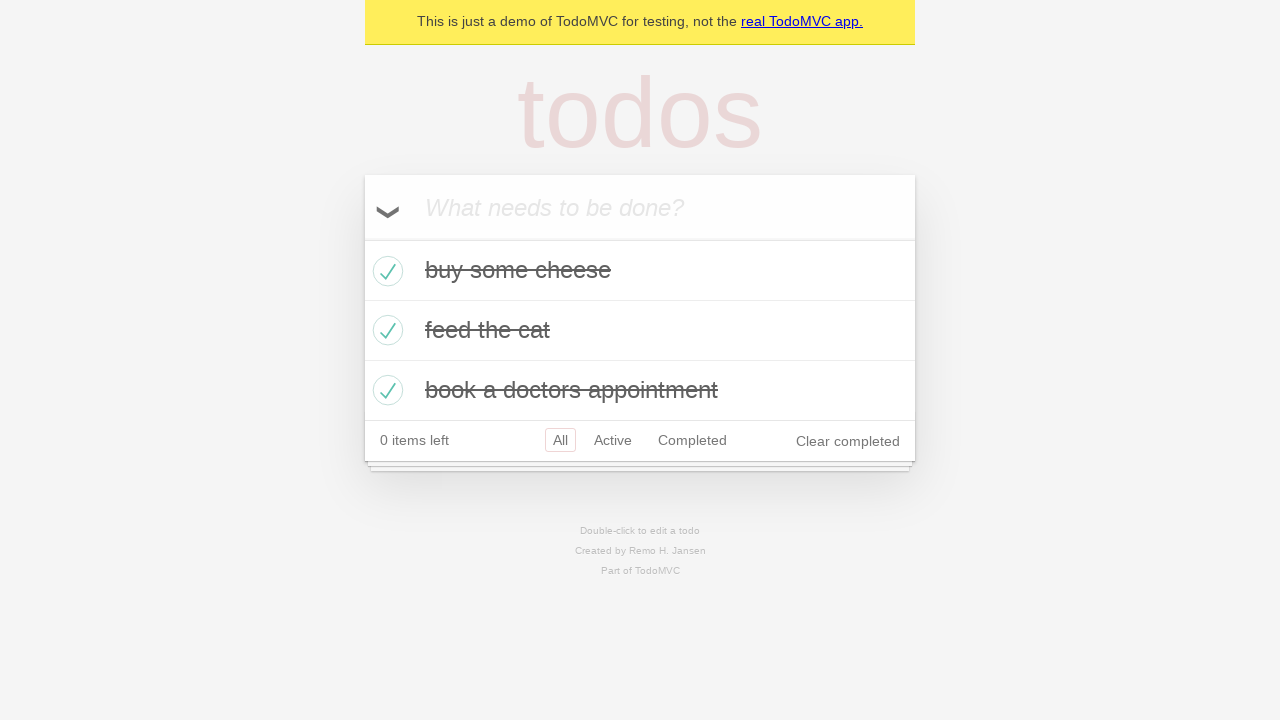

Verified that all todo items are marked with completed class
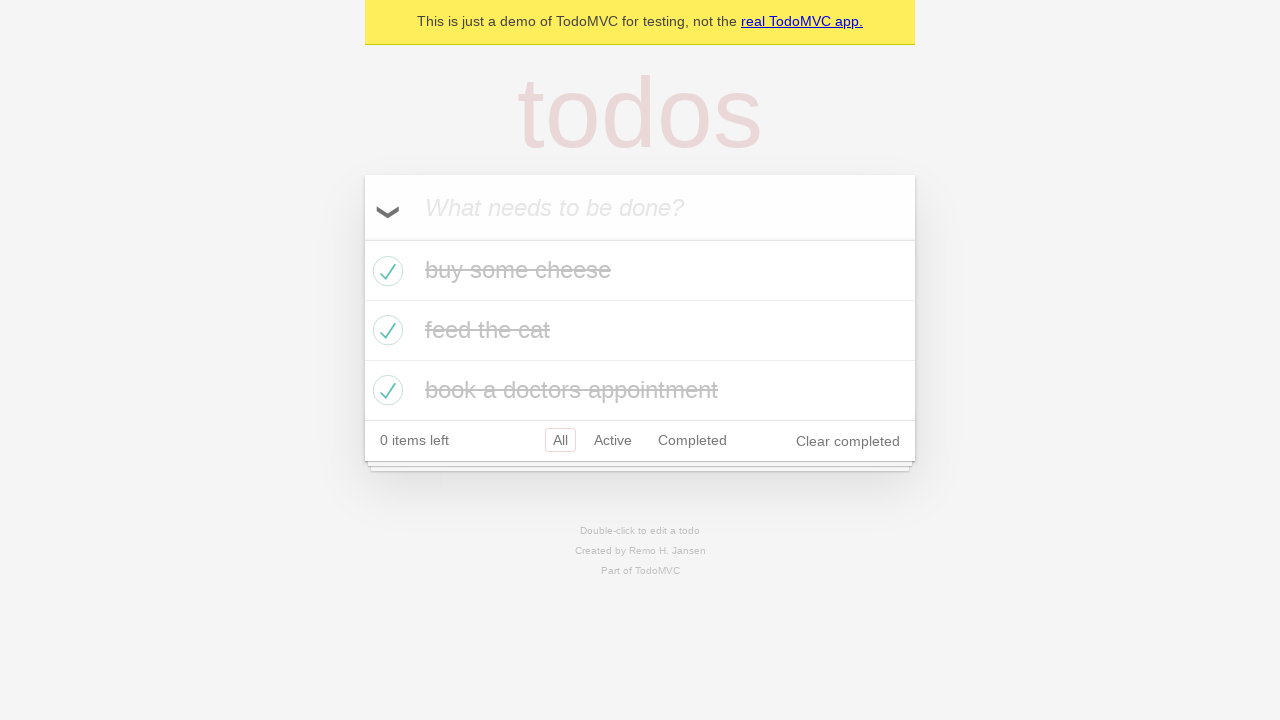

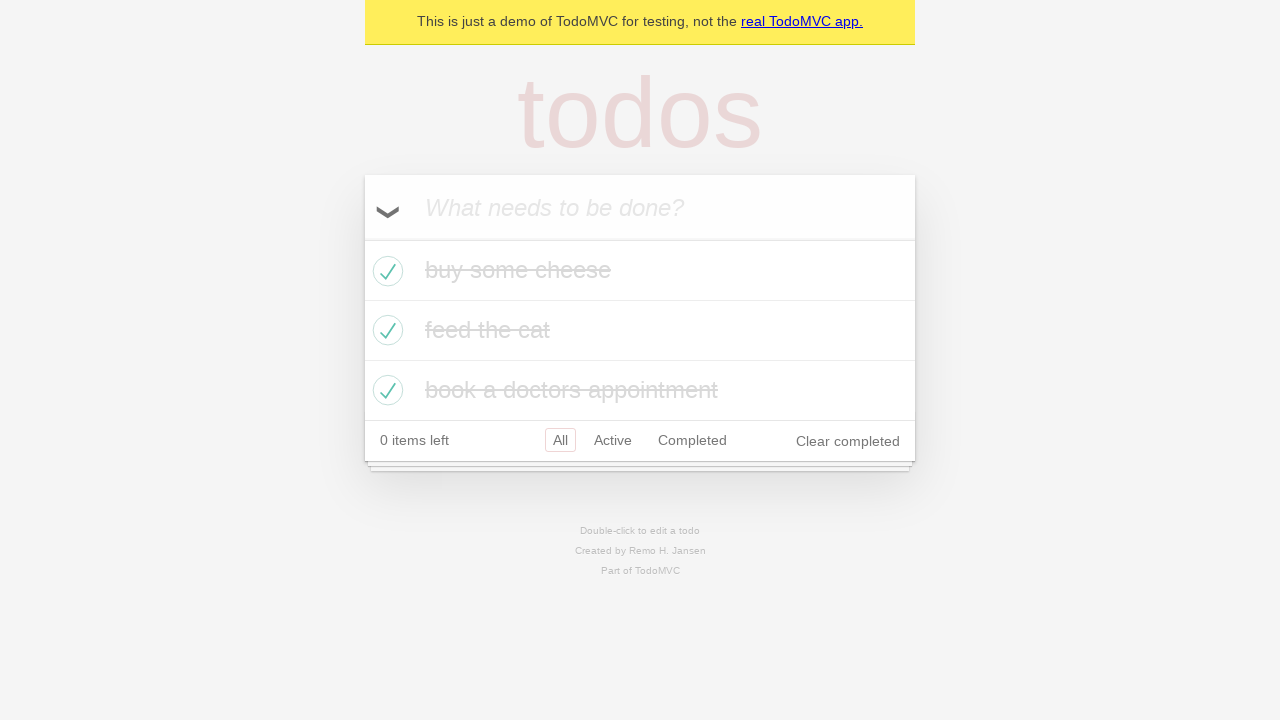